Navigates to Demo Blaze home page and clicks on the first product to view its detail page

Starting URL: https://www.demoblaze.com/

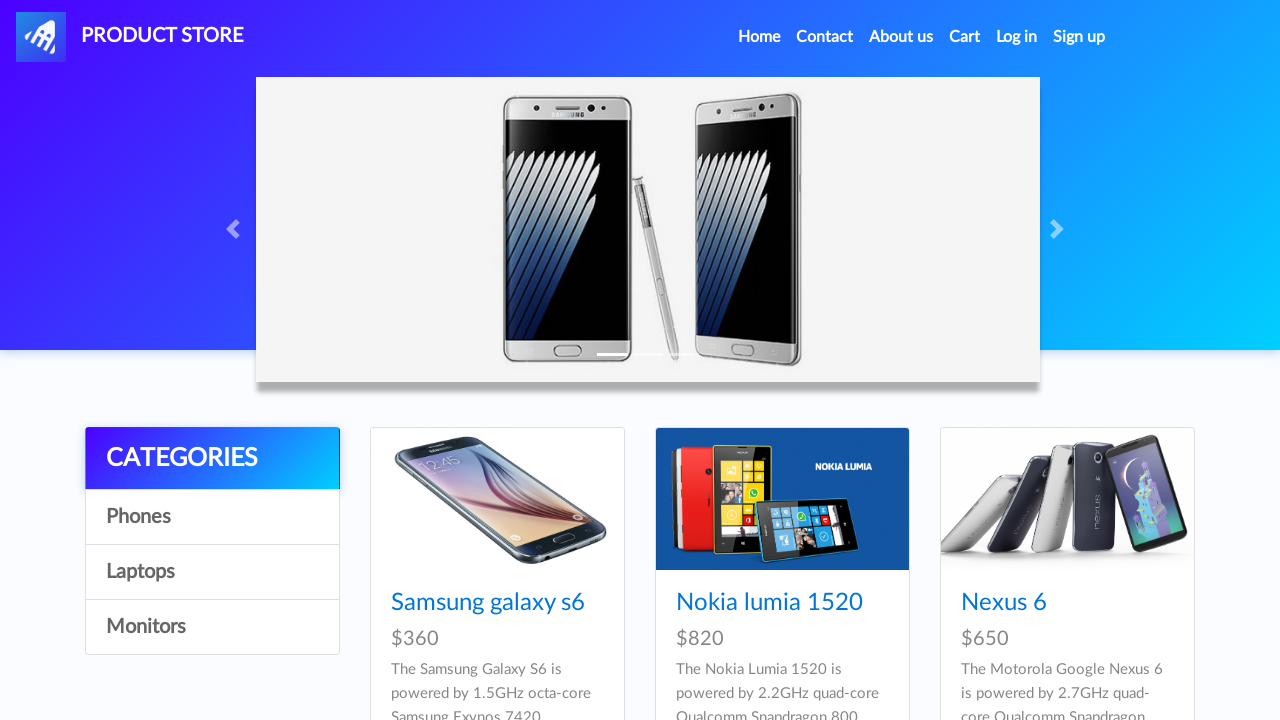

Clicked on the first product card title at (488, 603) on .card-title a
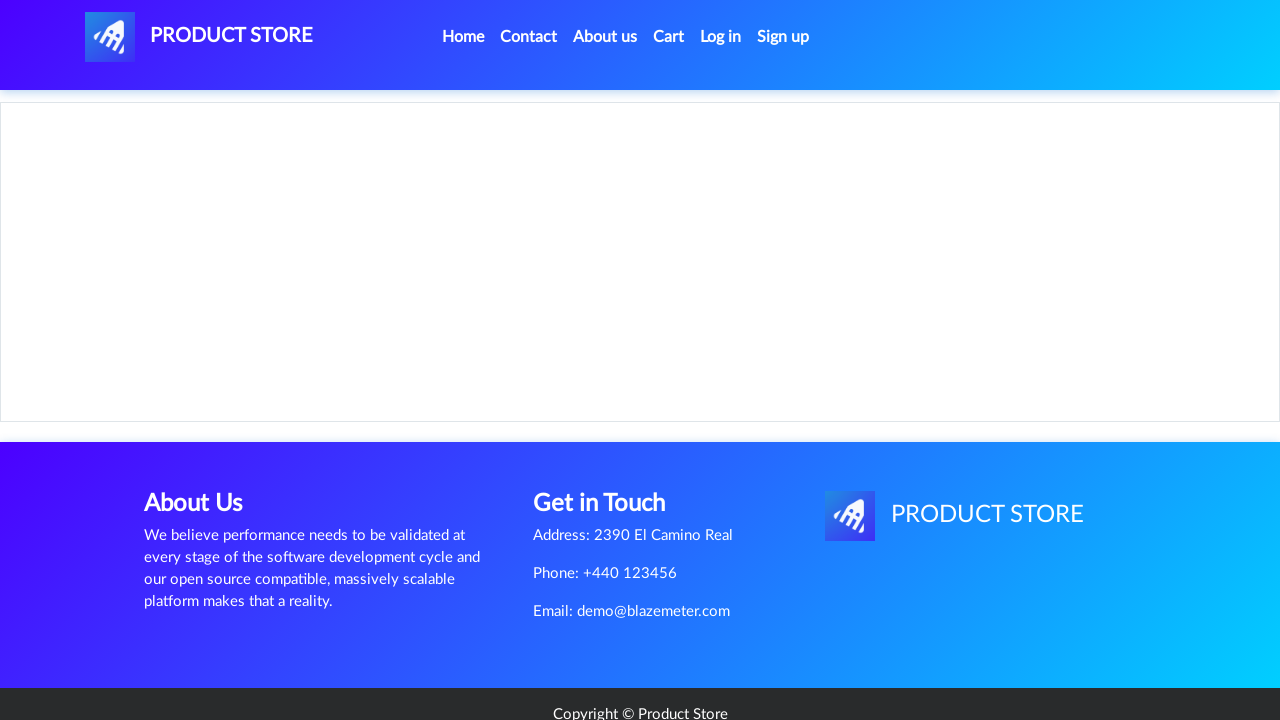

Product detail page loaded successfully
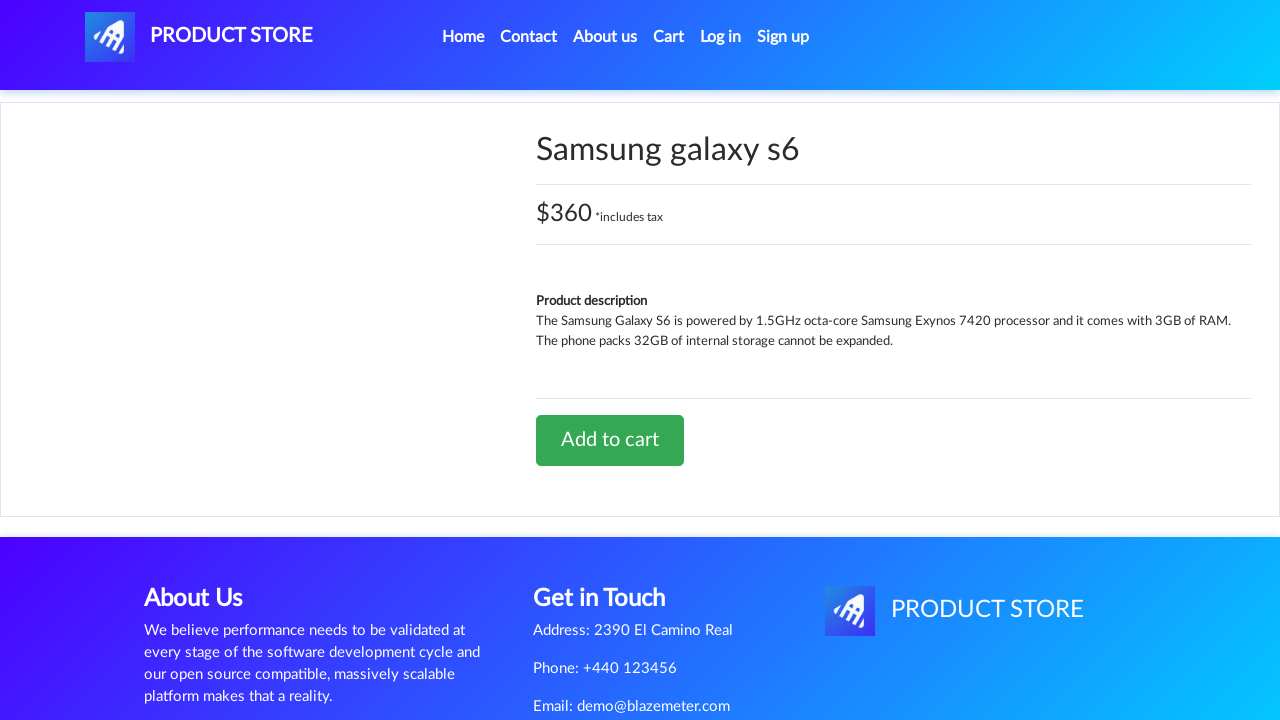

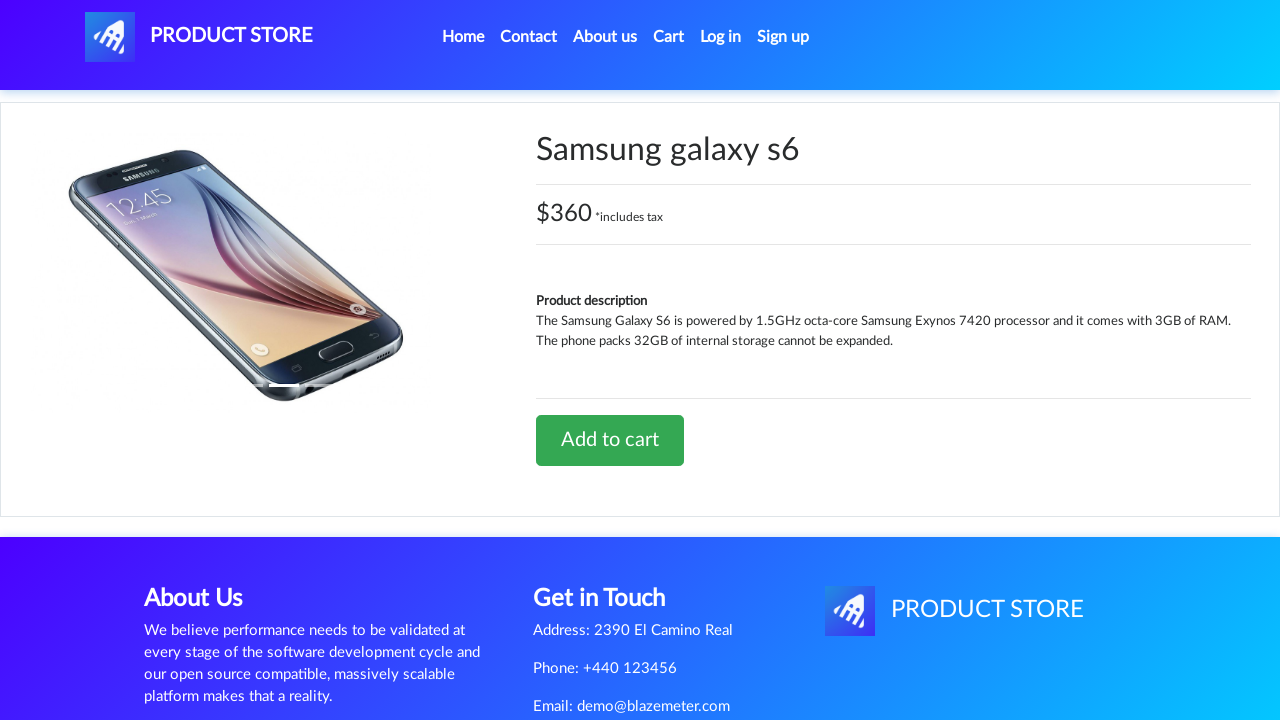